Tests the small iframe on the Frames page by switching to the second frame and verifying the header text

Starting URL: https://demoqa.com

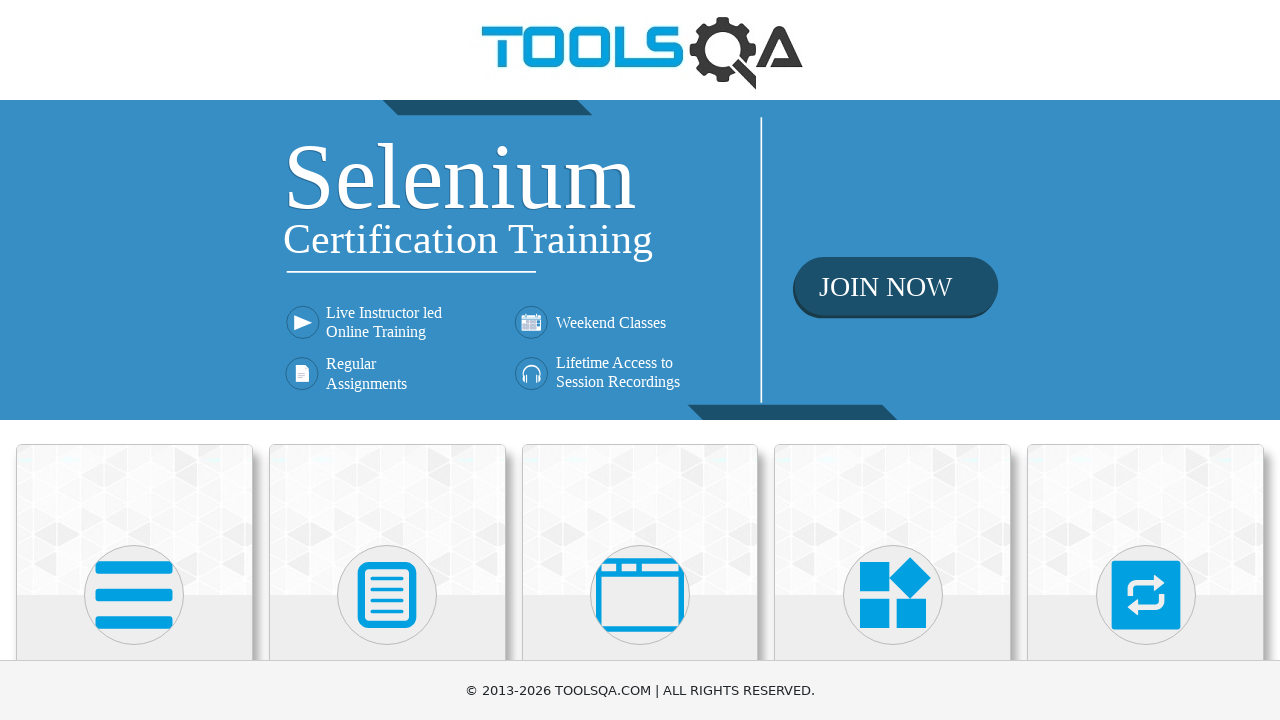

Clicked on 'Alerts, Frame & Windows' card at (640, 360) on text=Alerts, Frame & Windows
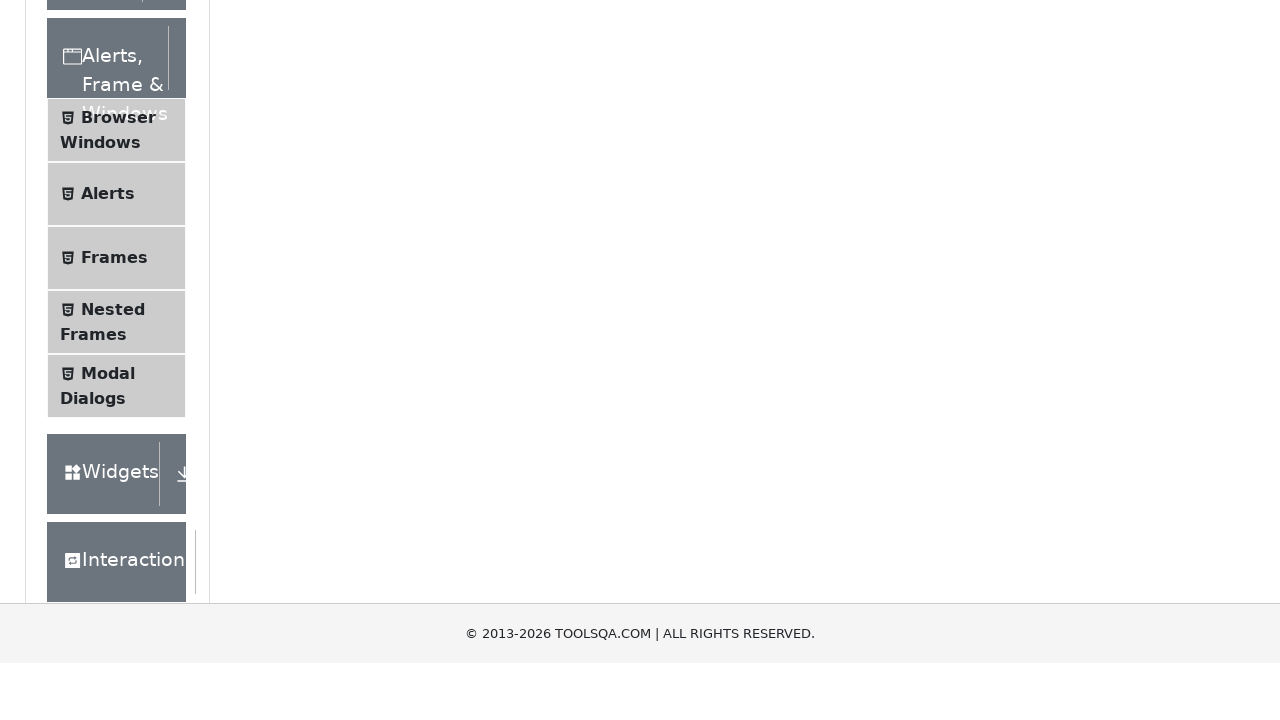

Clicked on Frames menu item at (114, 565) on text=Frames
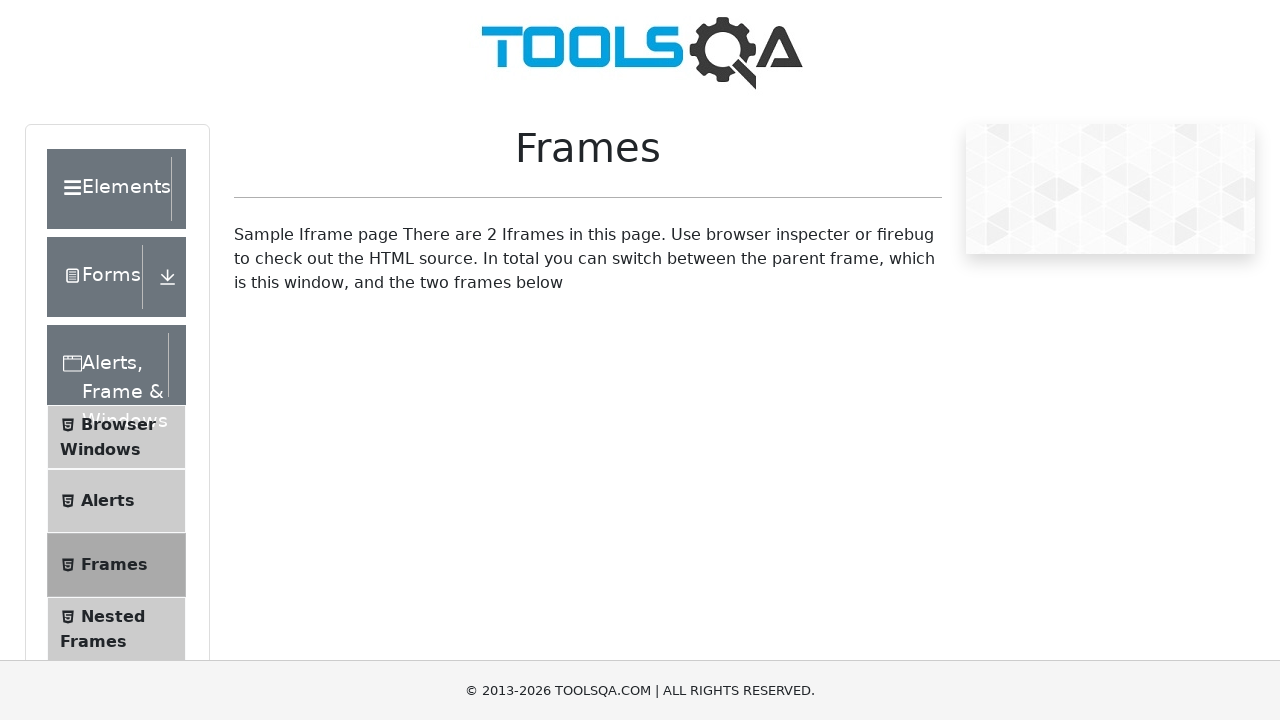

Located the second frame (frame2)
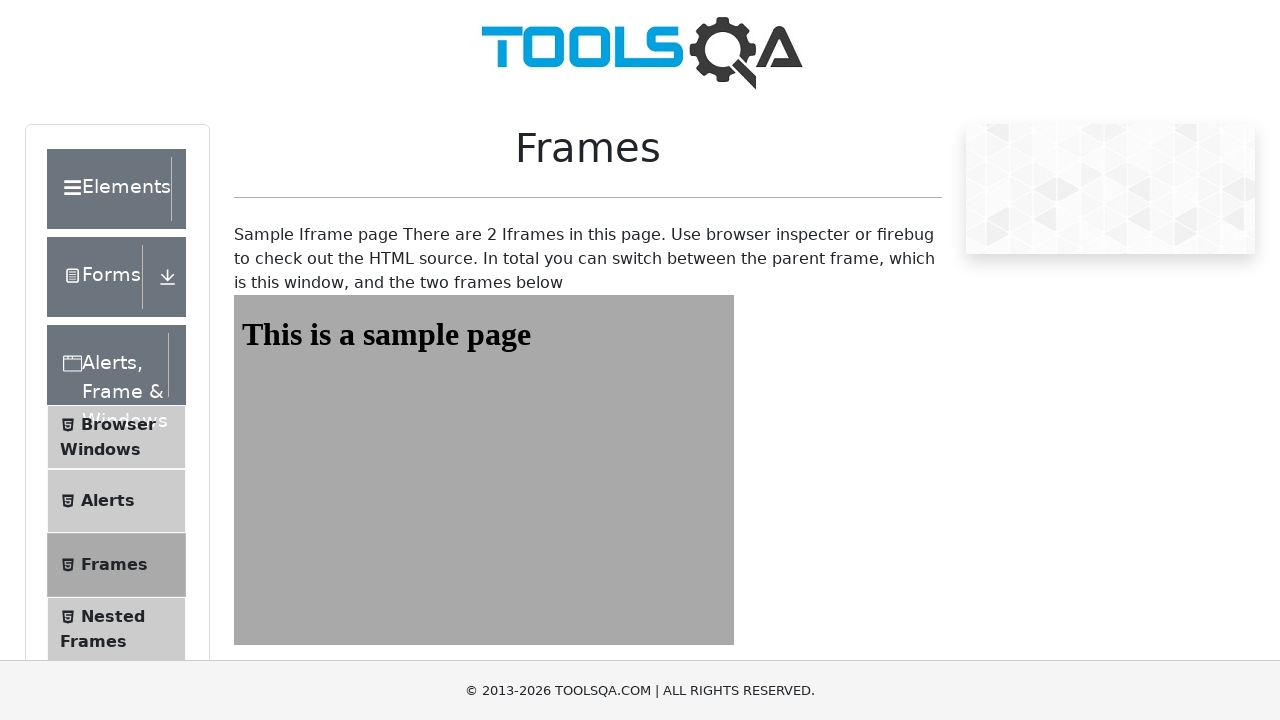

Retrieved header text from frame2: 'This is a sample page'
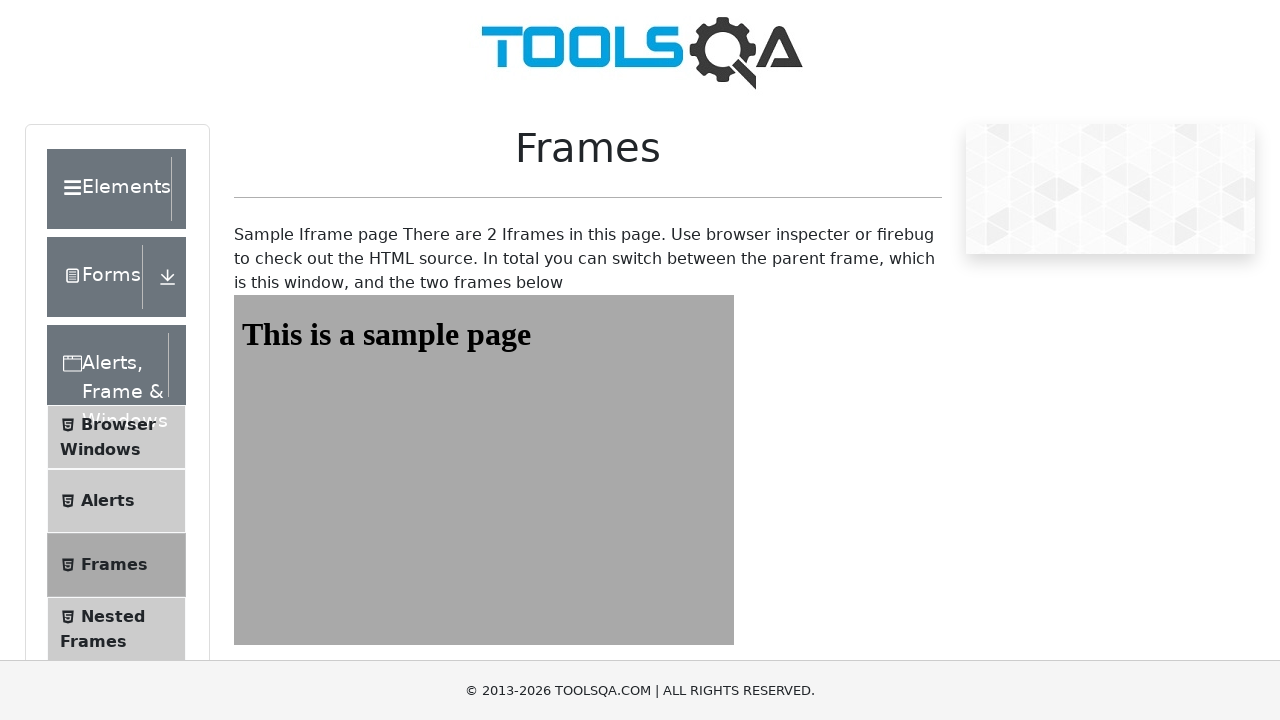

Verified header text matches expected value 'This is a sample page'
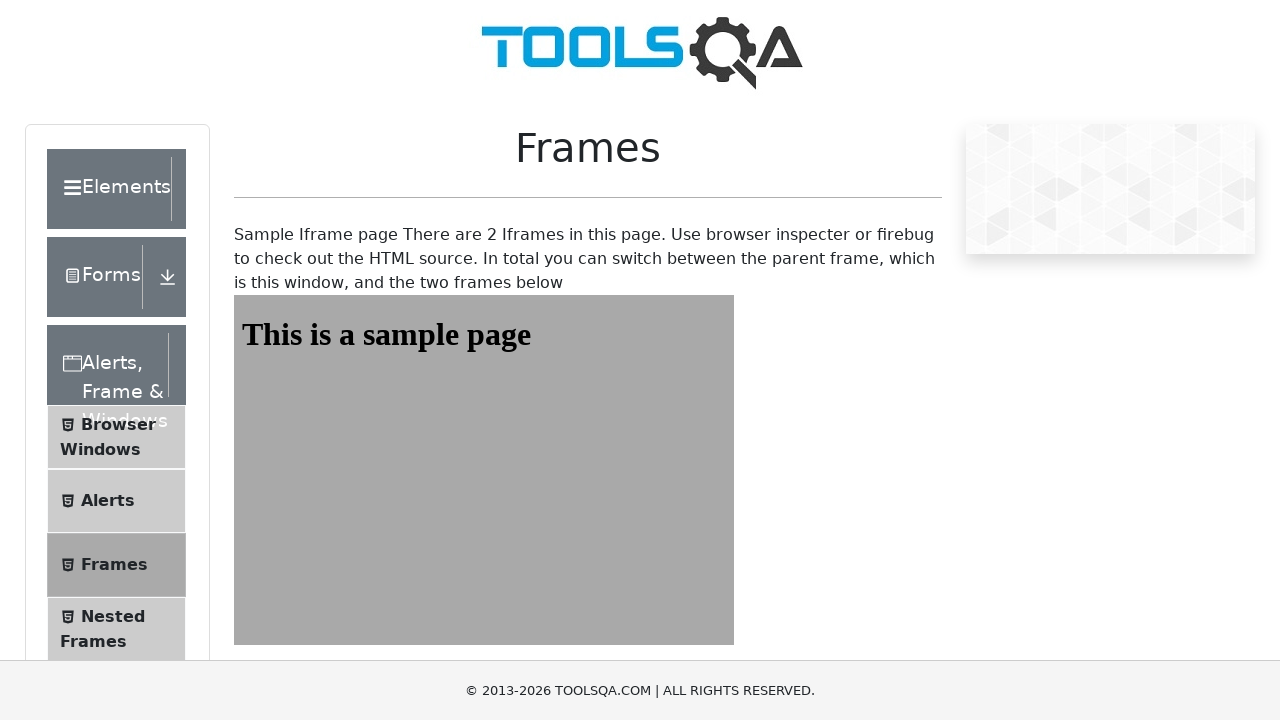

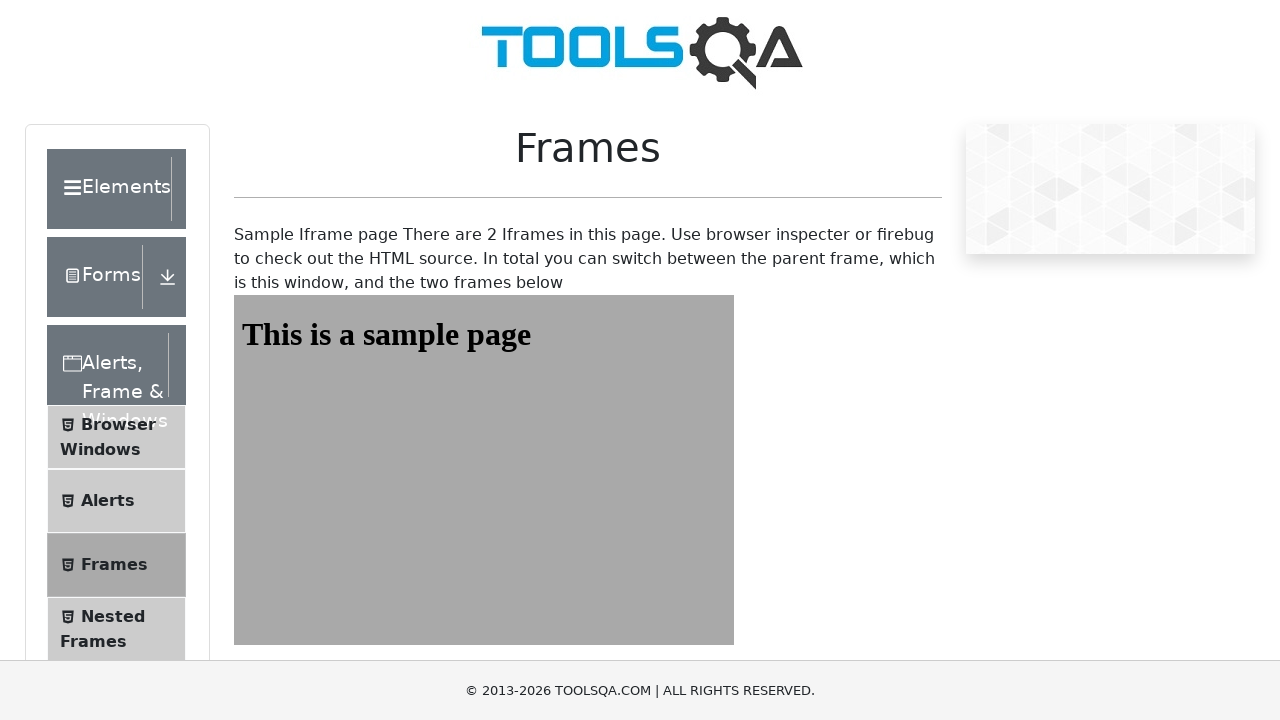